Tests opening a new tab and switching to it to verify content

Starting URL: https://kitchen.applitools.com/ingredients/links

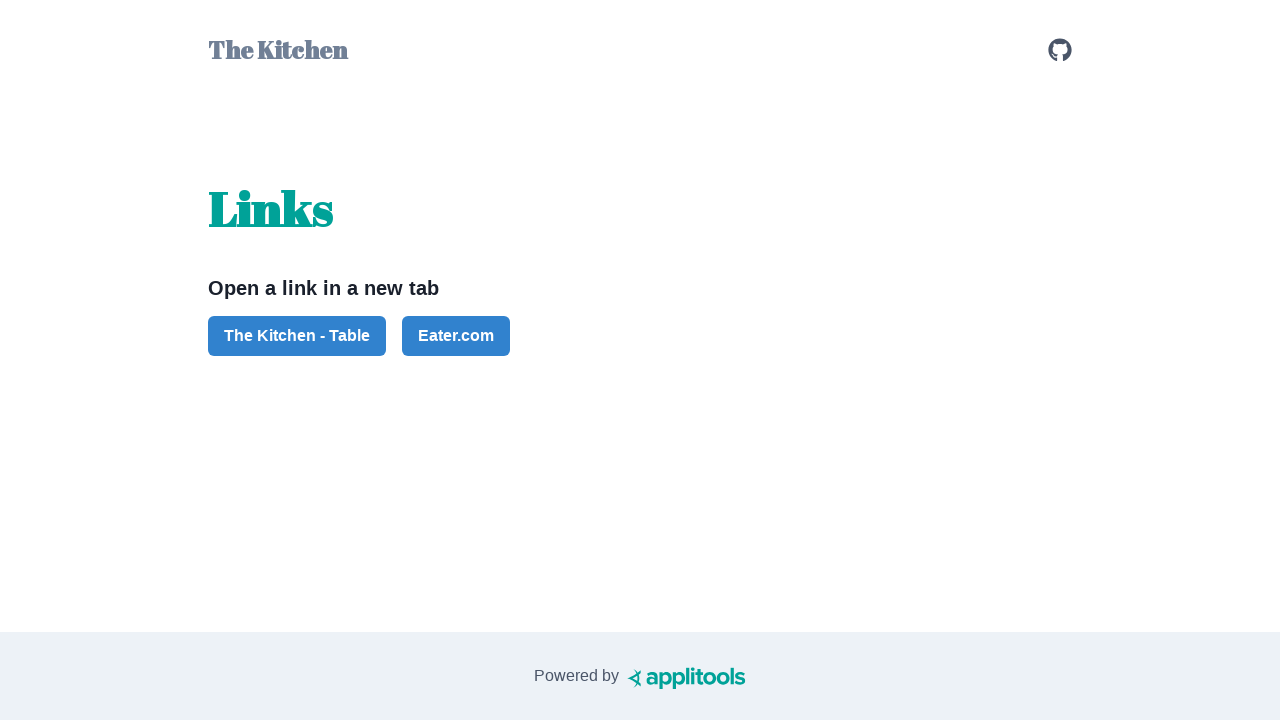

Clicked button to open new tab at (297, 336) on #button-the-kitchen-table
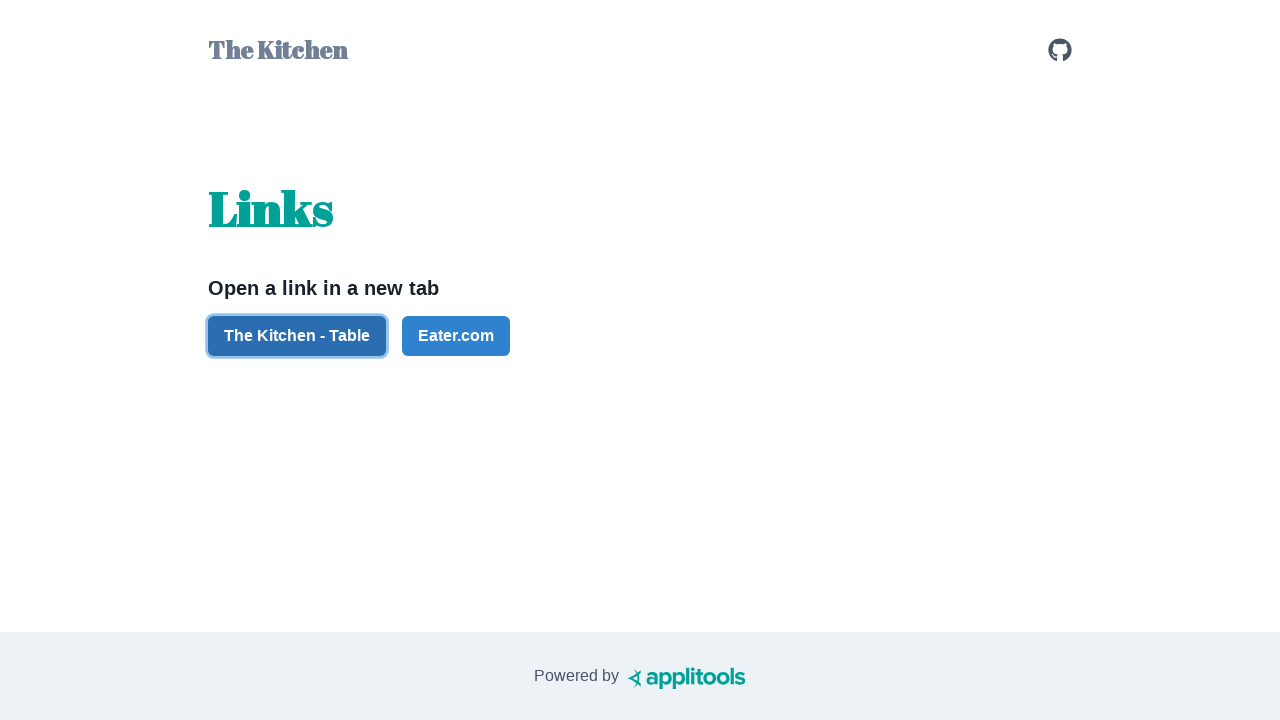

New tab opened and obtained reference
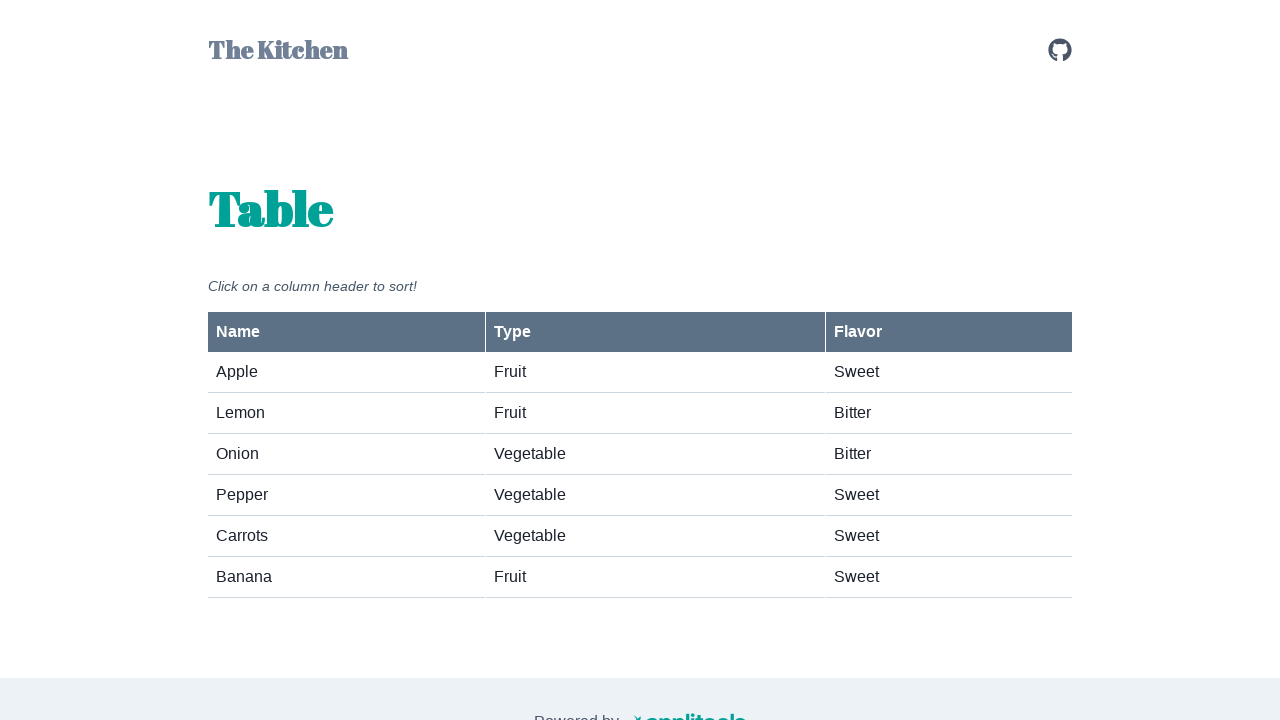

Verified fruits-vegetables element is visible in new tab
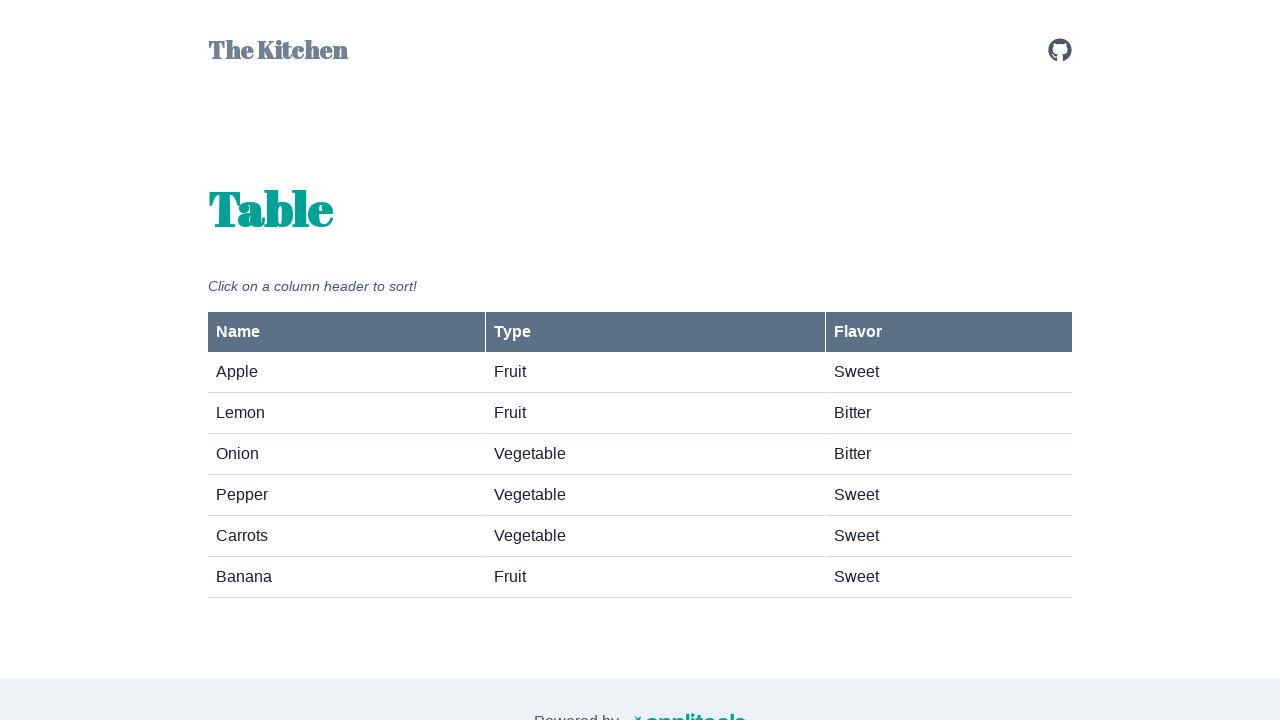

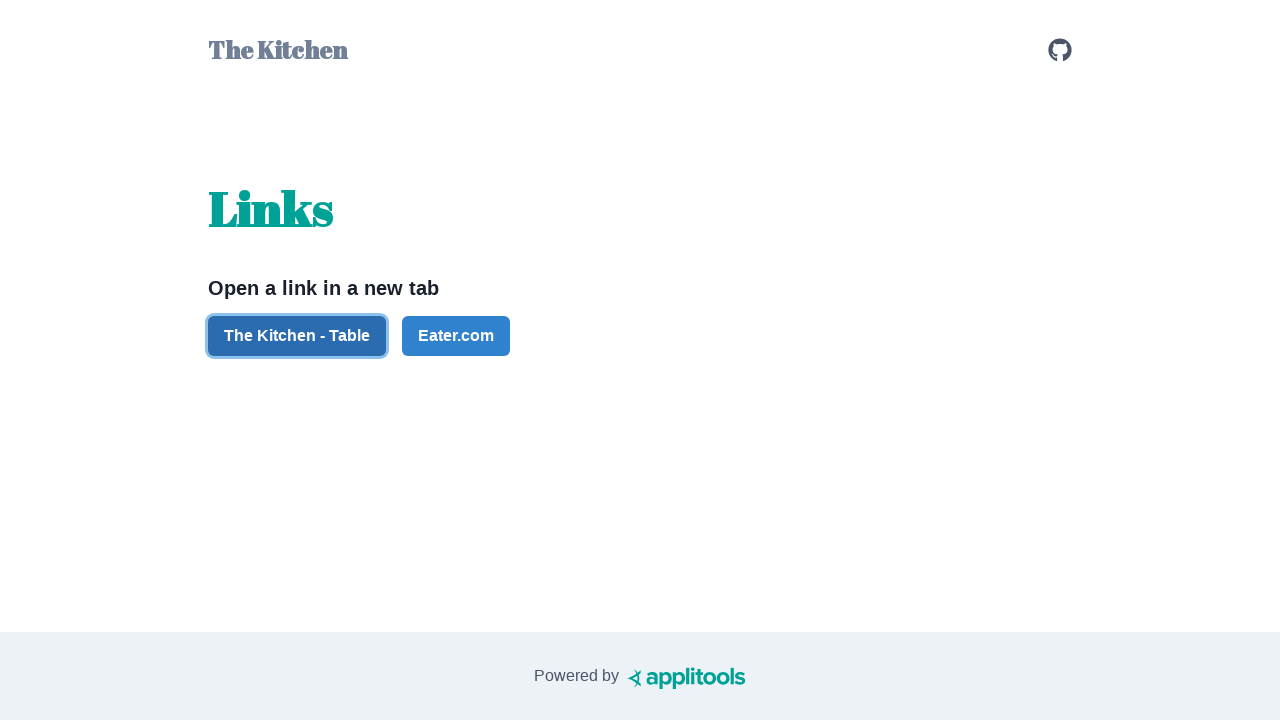